Simply navigates to Gmail homepage

Starting URL: https://www.gmail.com

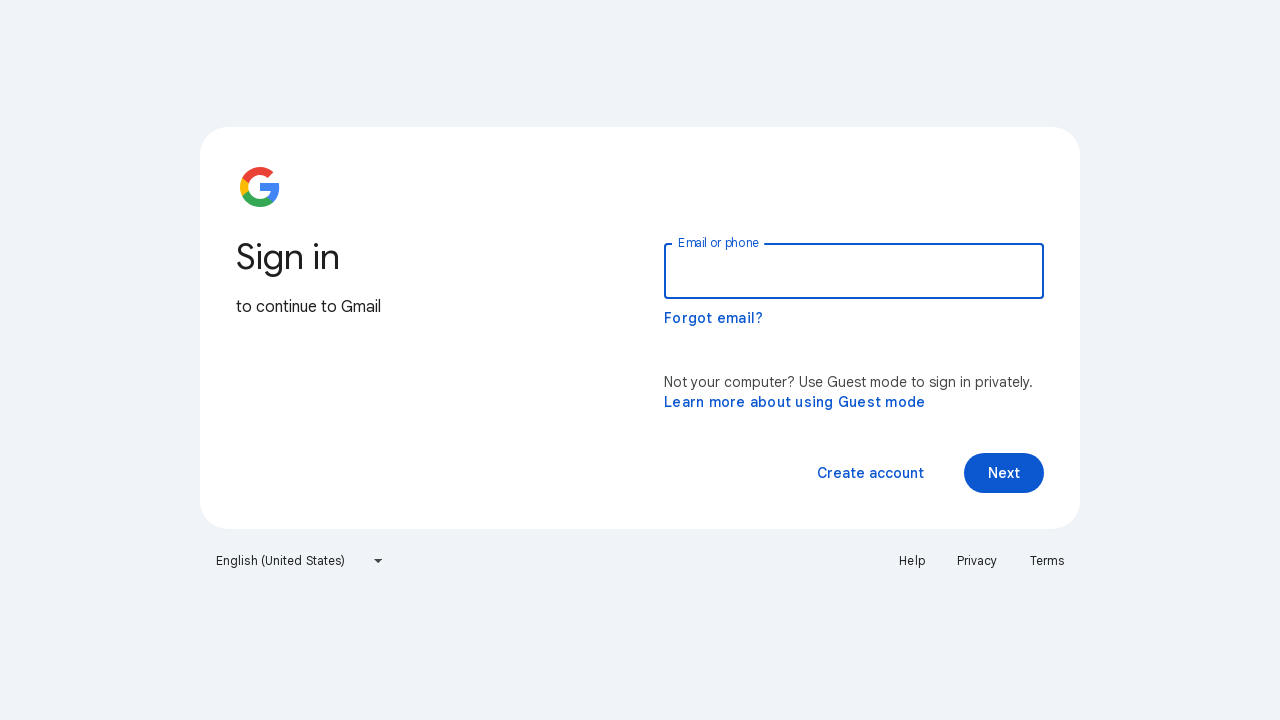

Navigated to Gmail homepage
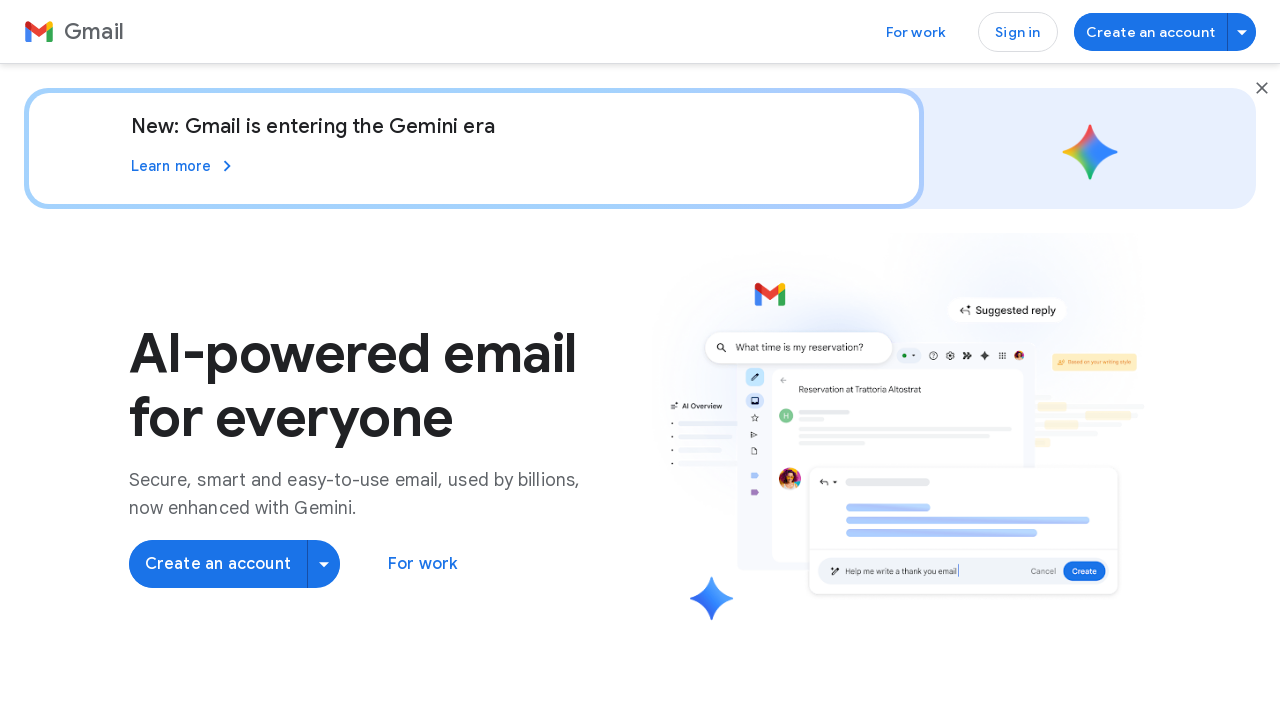

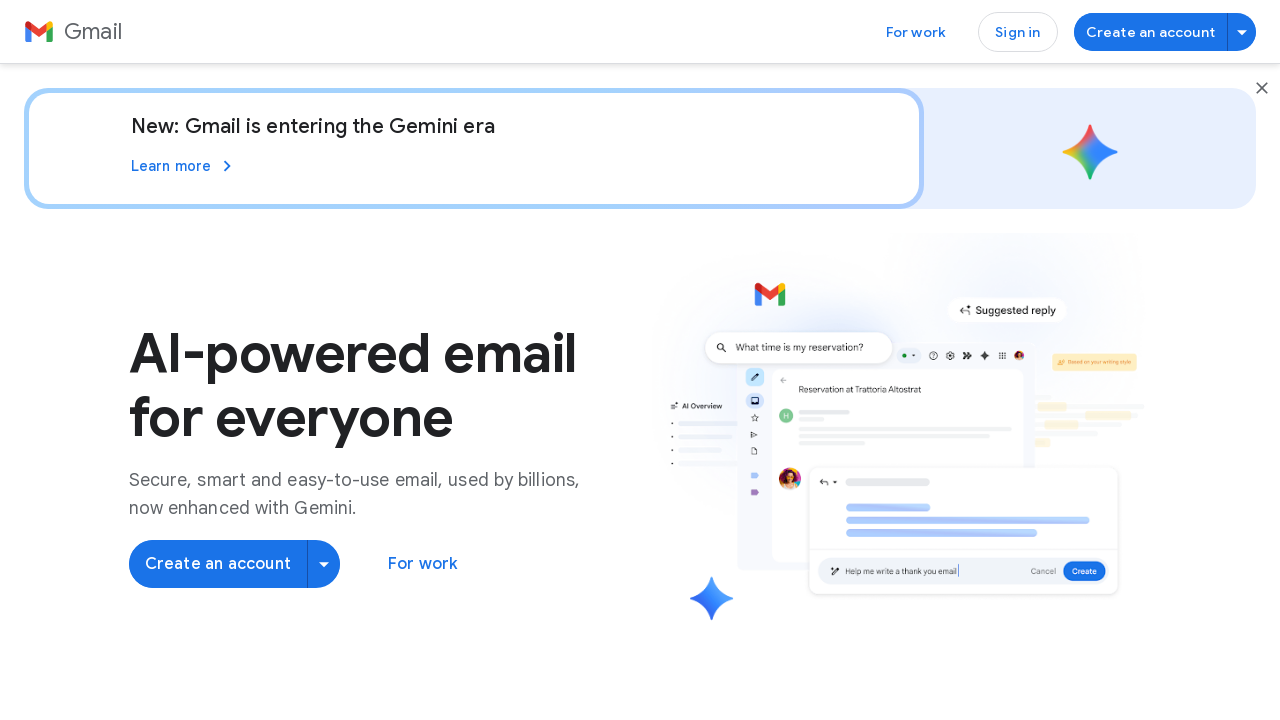